Navigates to a test automation practice website and retrieves the page title using JavaScript execution

Starting URL: https://testautomationpractice.blogspot.com/

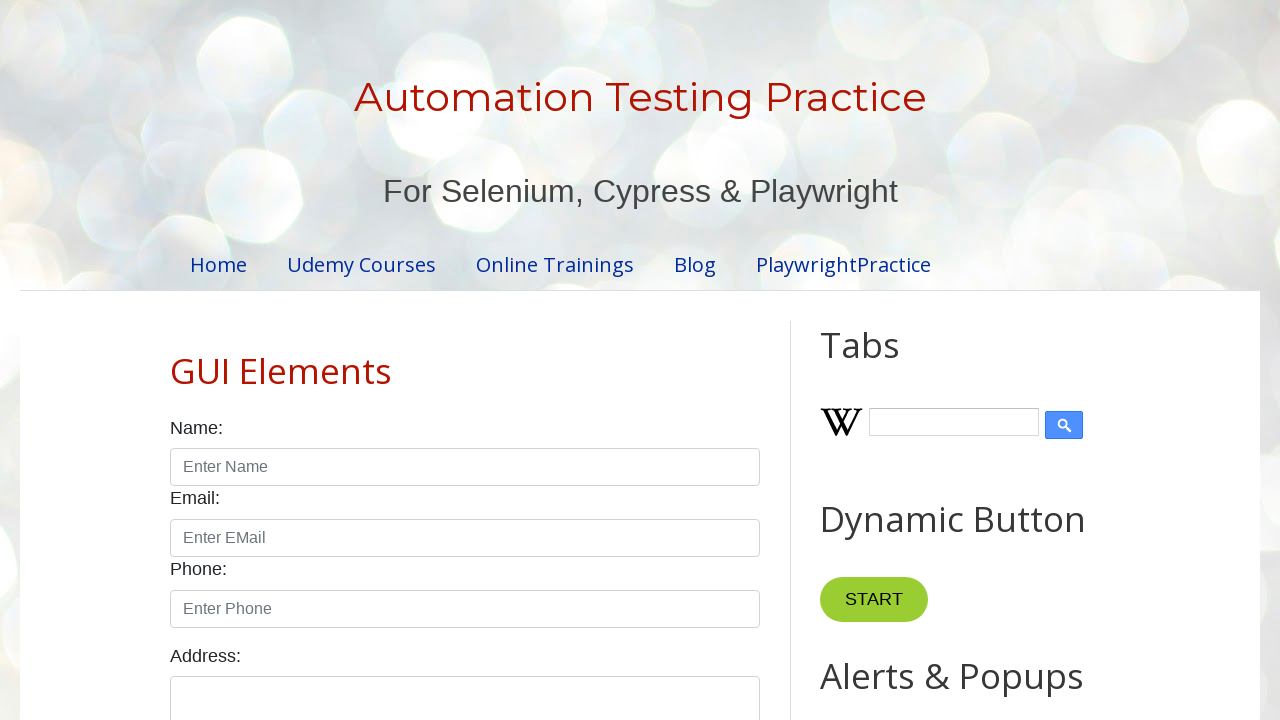

Navigated to test automation practice website
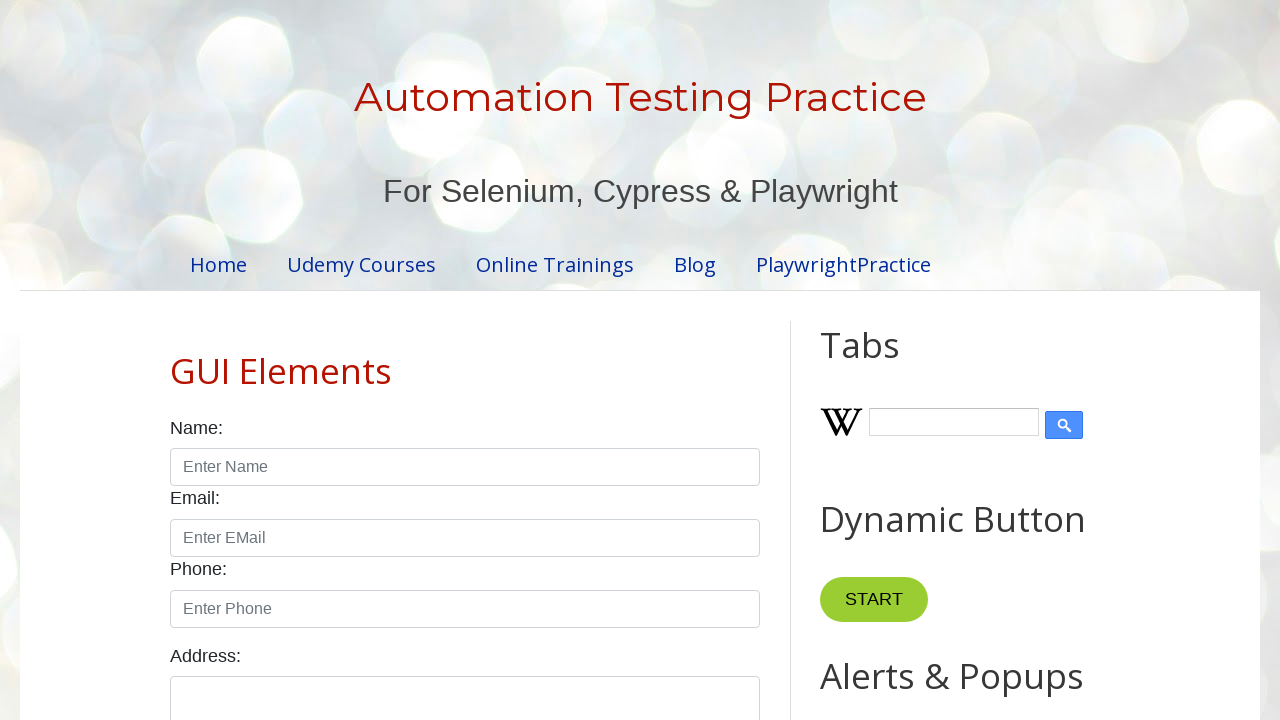

Retrieved page title using JavaScript: 'Automation Testing Practice'
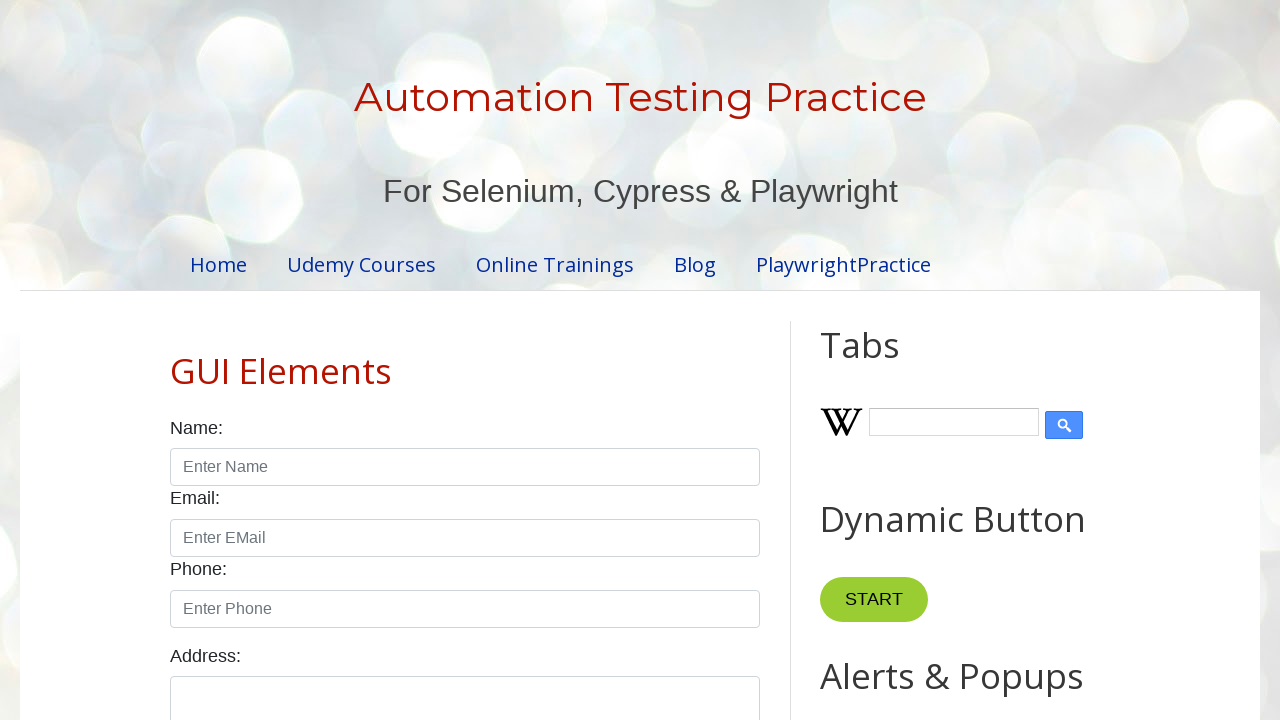

Retrieved page title using Playwright built-in method: 'Automation Testing Practice'
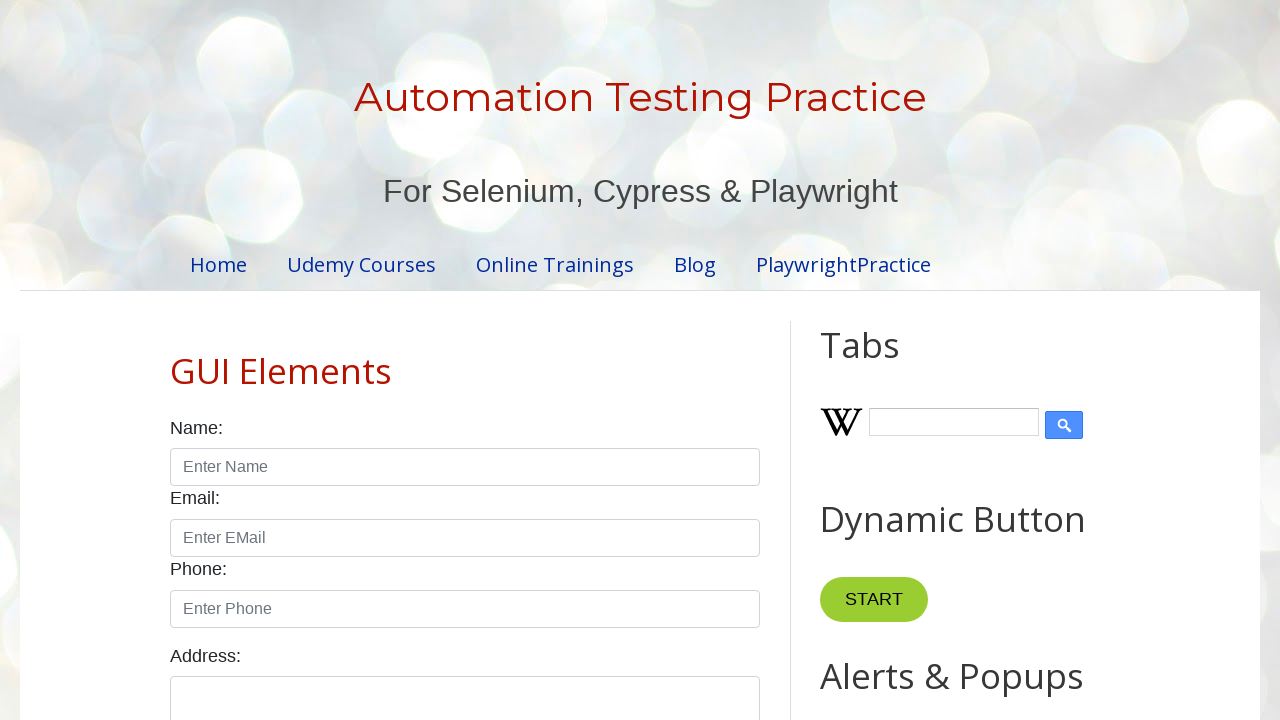

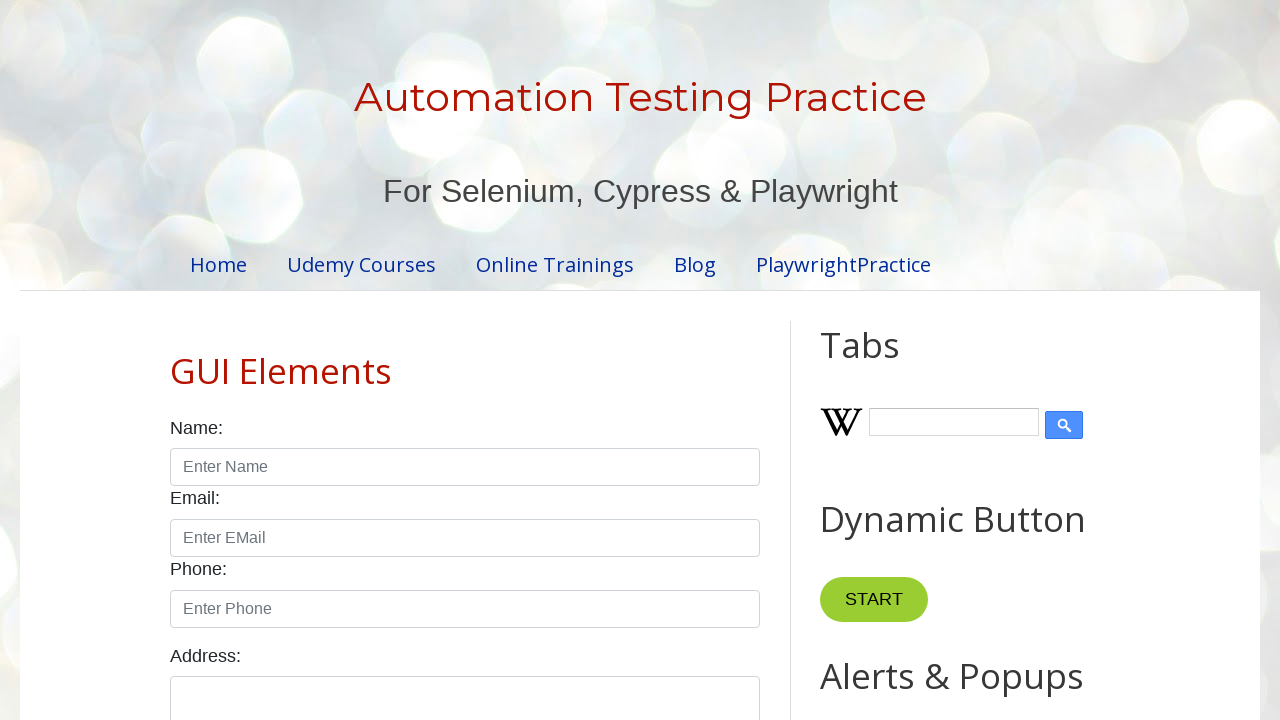